Tests the Contact Us form functionality by navigating to the contact page, filling out name, email, subject, and message fields, submitting the form, handling the browser alert, verifying the success message, and returning to the home page.

Starting URL: http://automationexercise.com

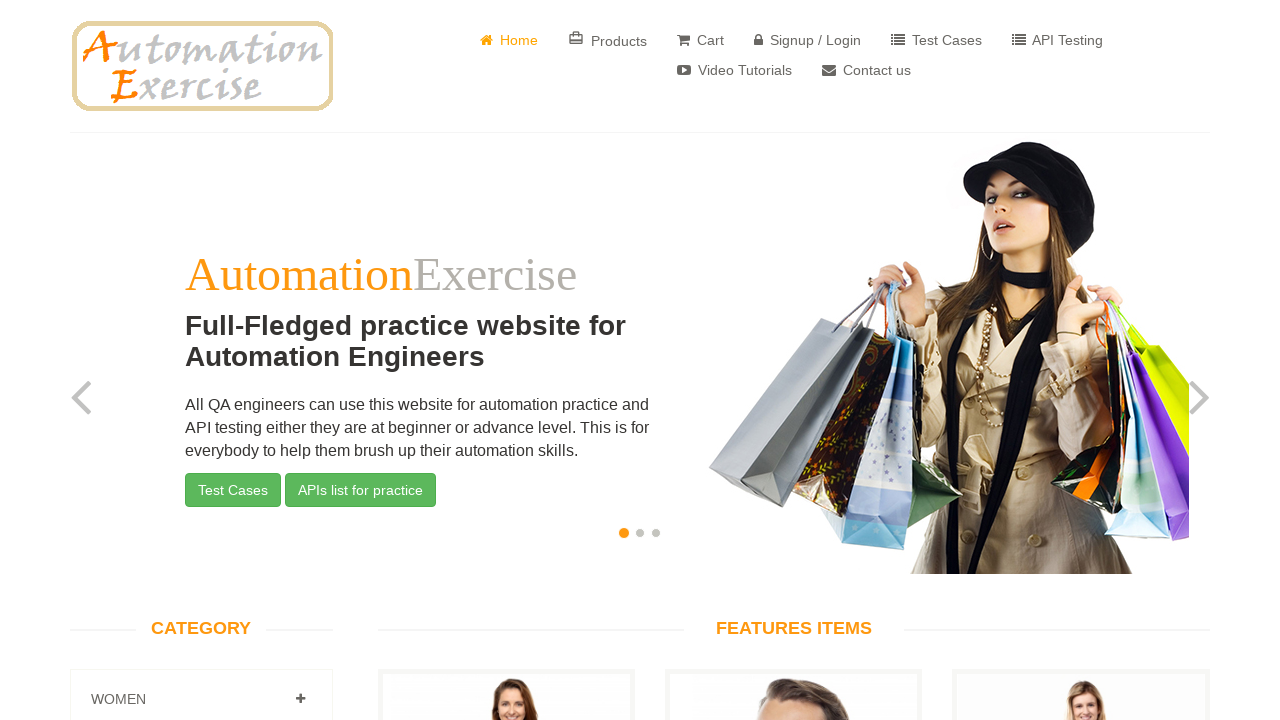

Clicked on Contact Us link at (866, 70) on a[href='/contact_us']
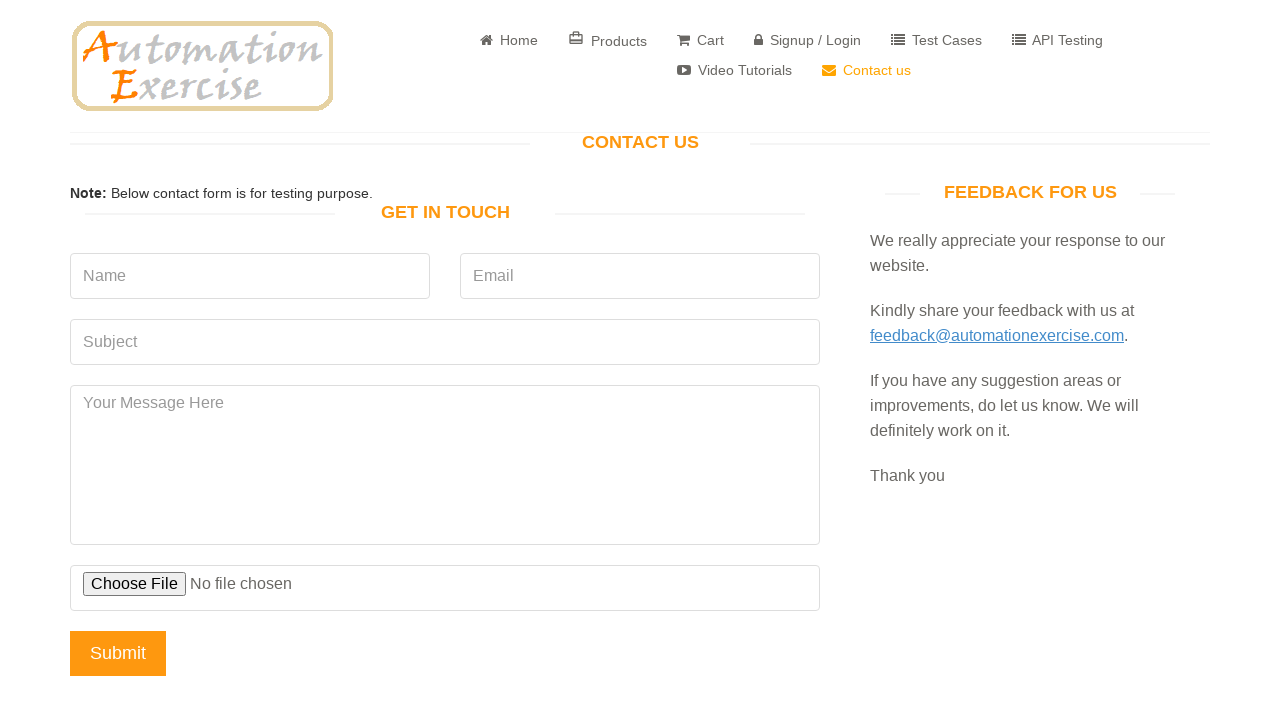

Verified 'Get In Touch' heading is displayed on contact page
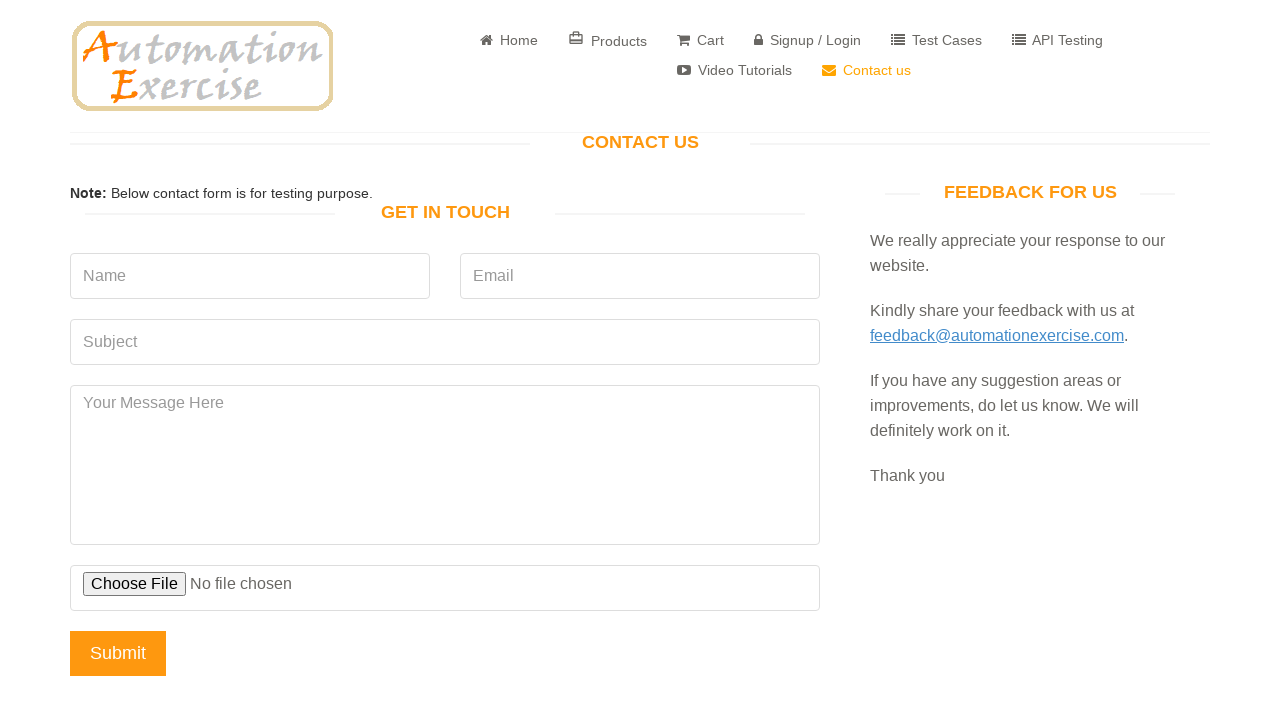

Filled name field with 'Marcus Thompson' on input[data-qa='name']
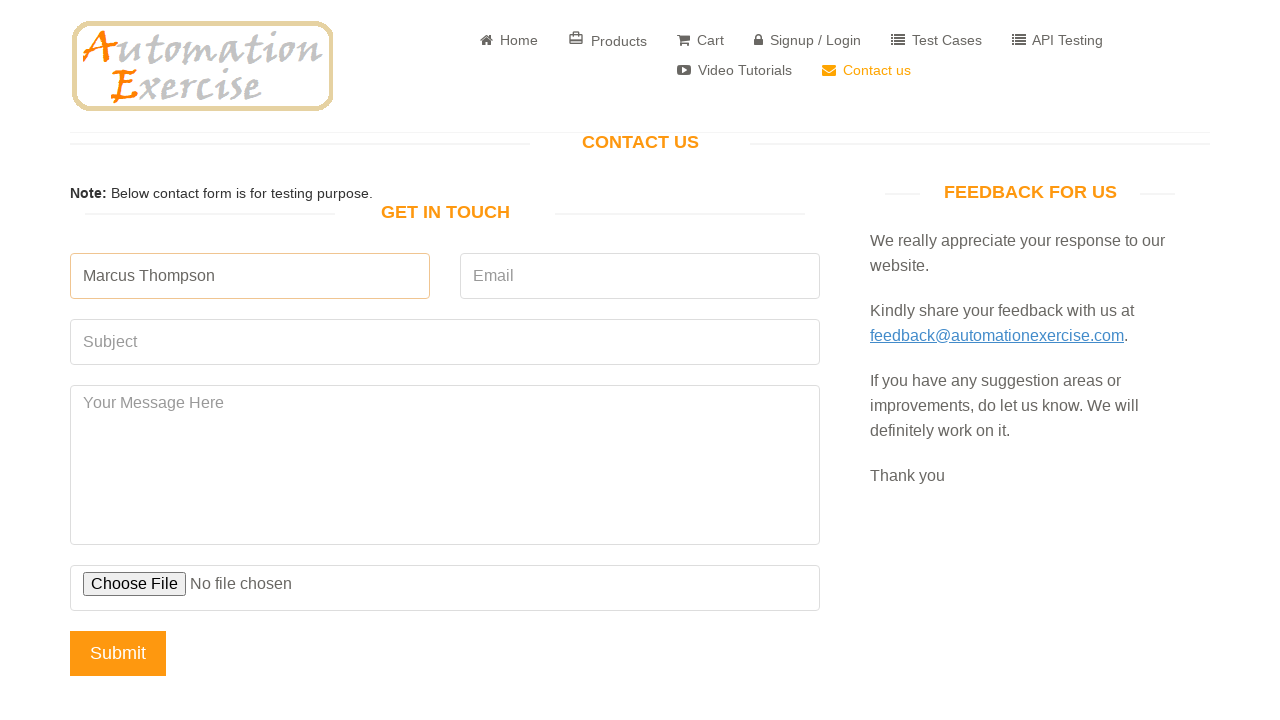

Filled email field with 'marcus.t2847@example.com' on input[data-qa='email']
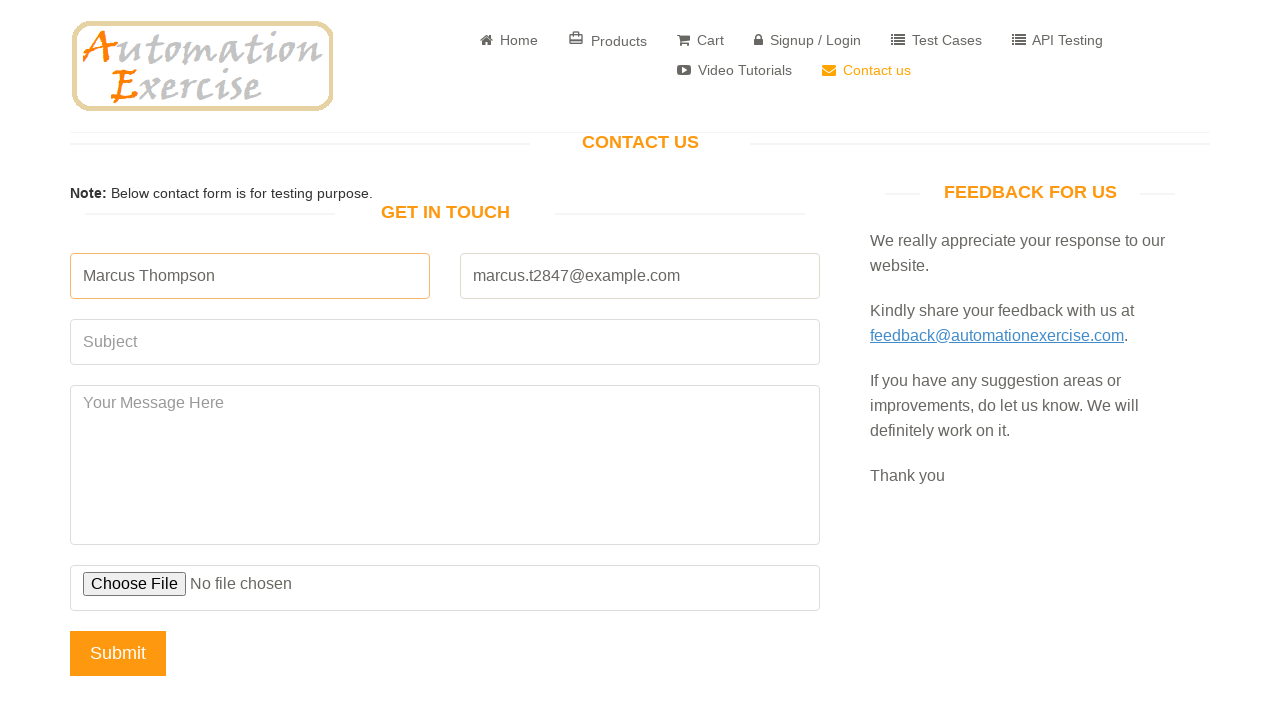

Filled subject field with 'Product Inquiry' on input[name='subject']
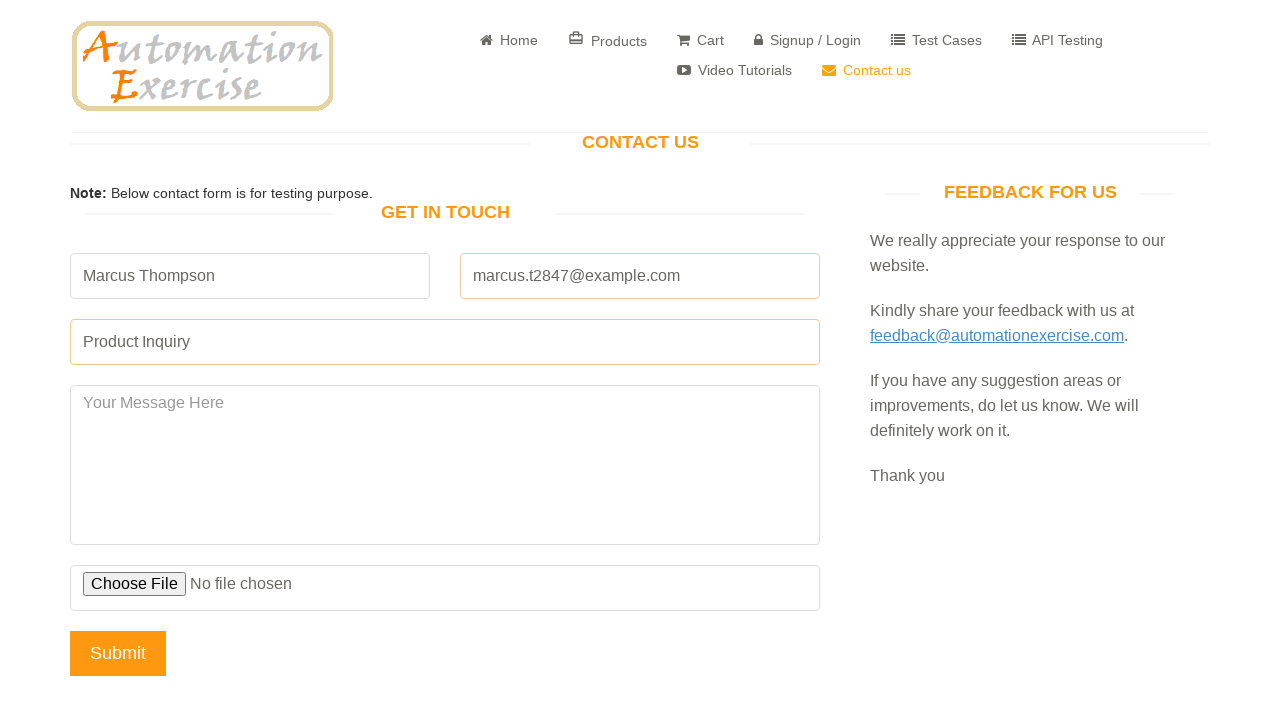

Filled message field with shipping policy inquiry on textarea[data-qa='message']
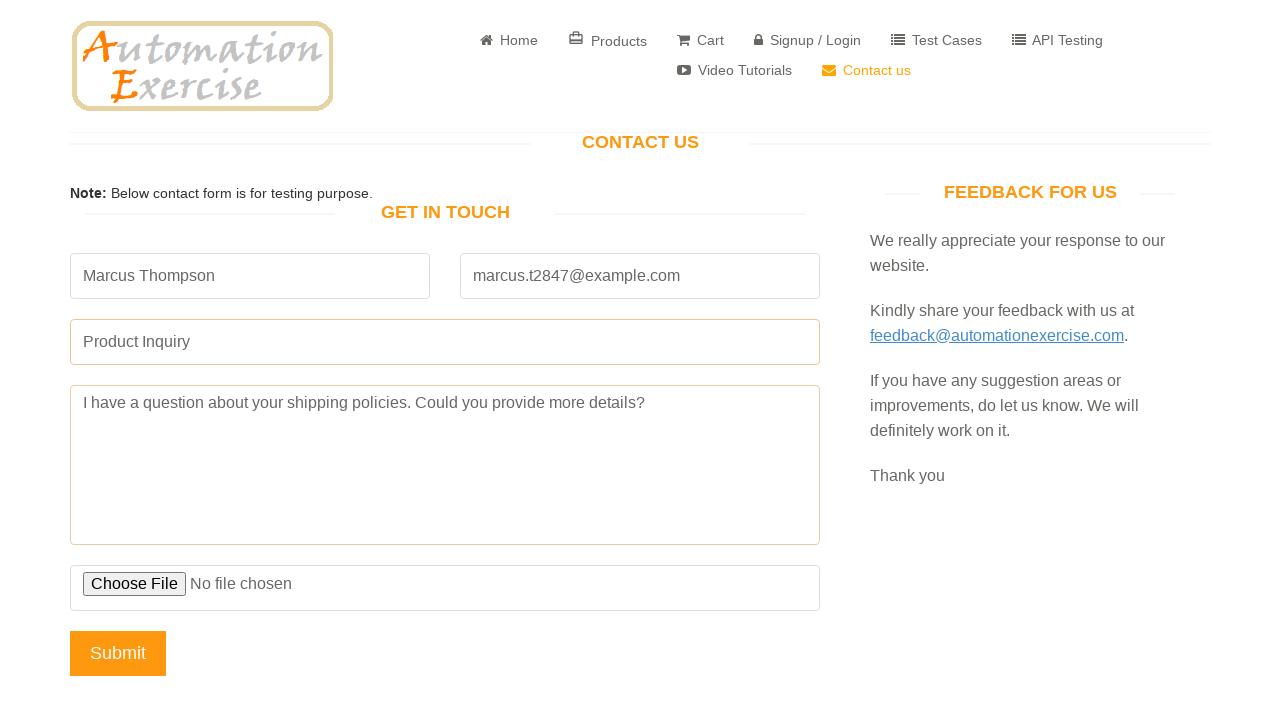

Clicked submit button and accepted browser alert dialog at (118, 653) on input[data-qa='submit-button']
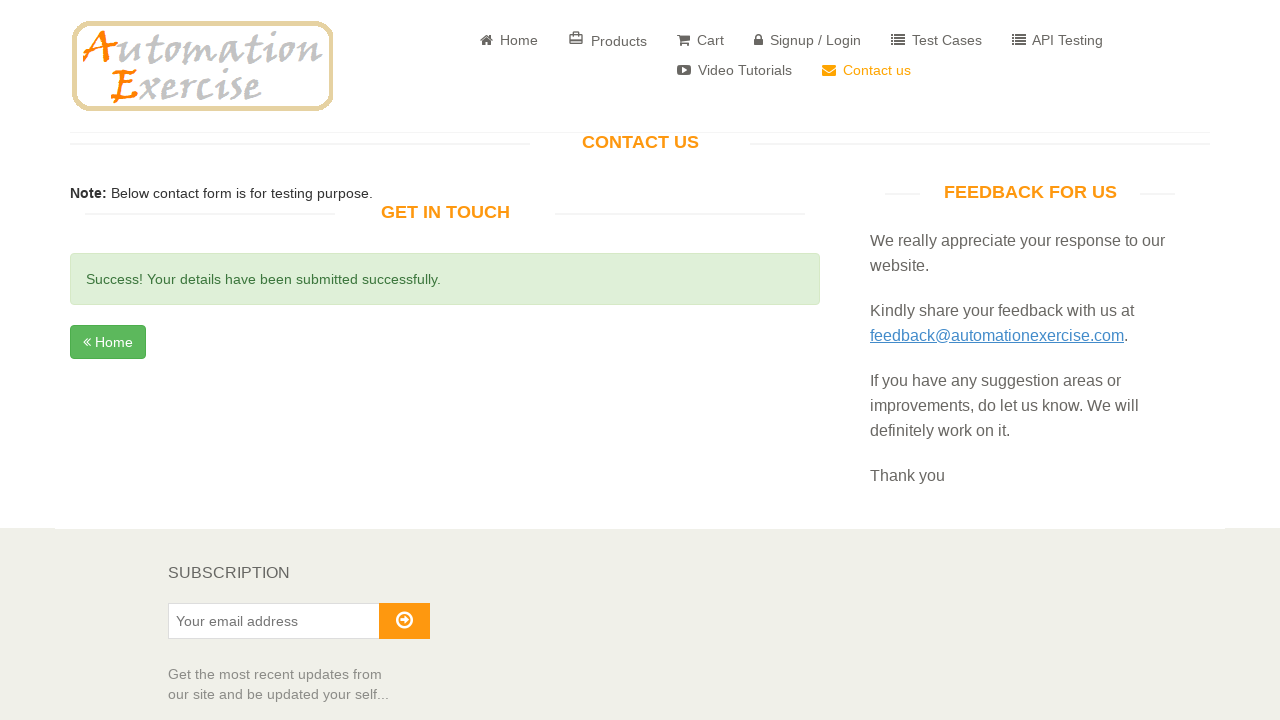

Verified success message is displayed after form submission
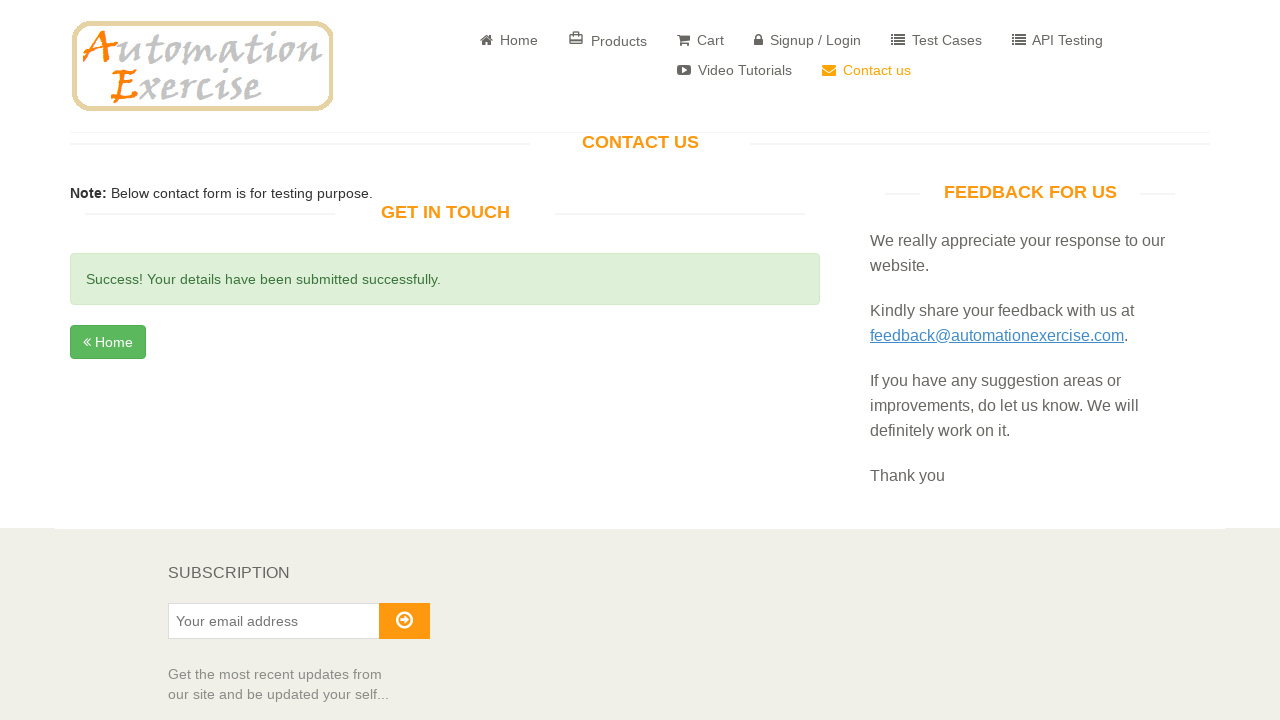

Clicked home page link to return to home page at (202, 66) on a[href='/']:nth-of-type(1)
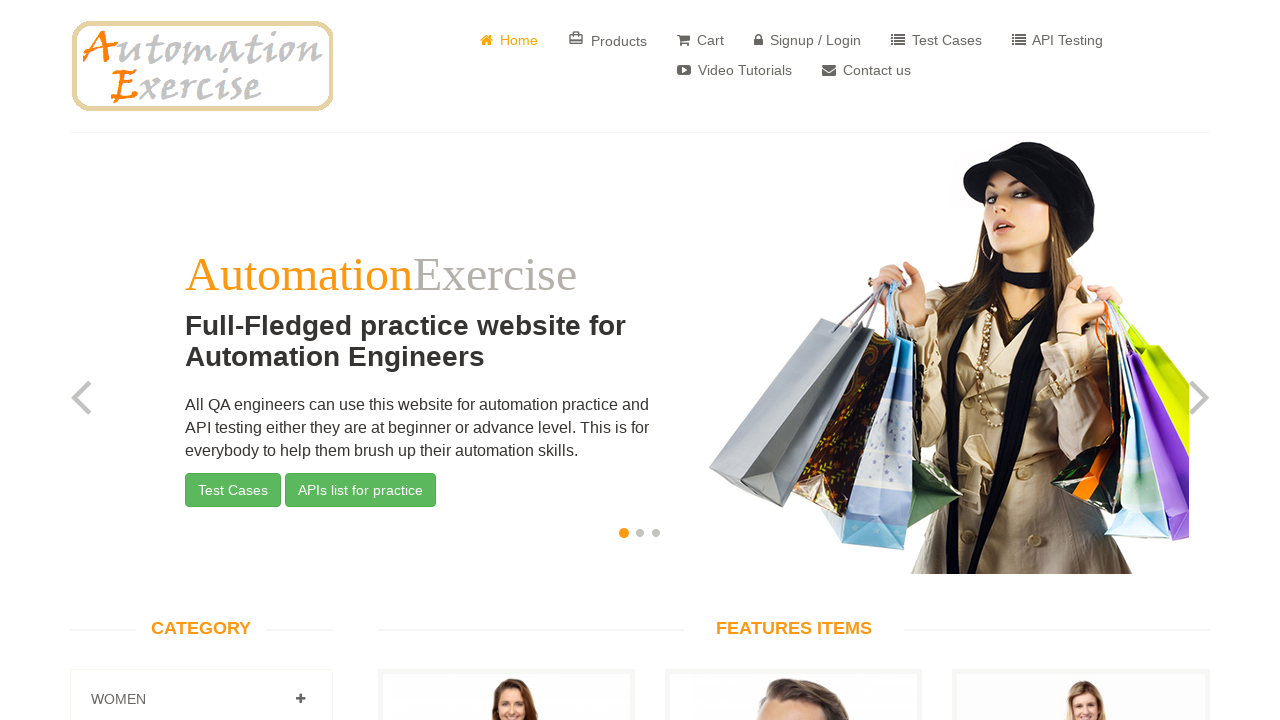

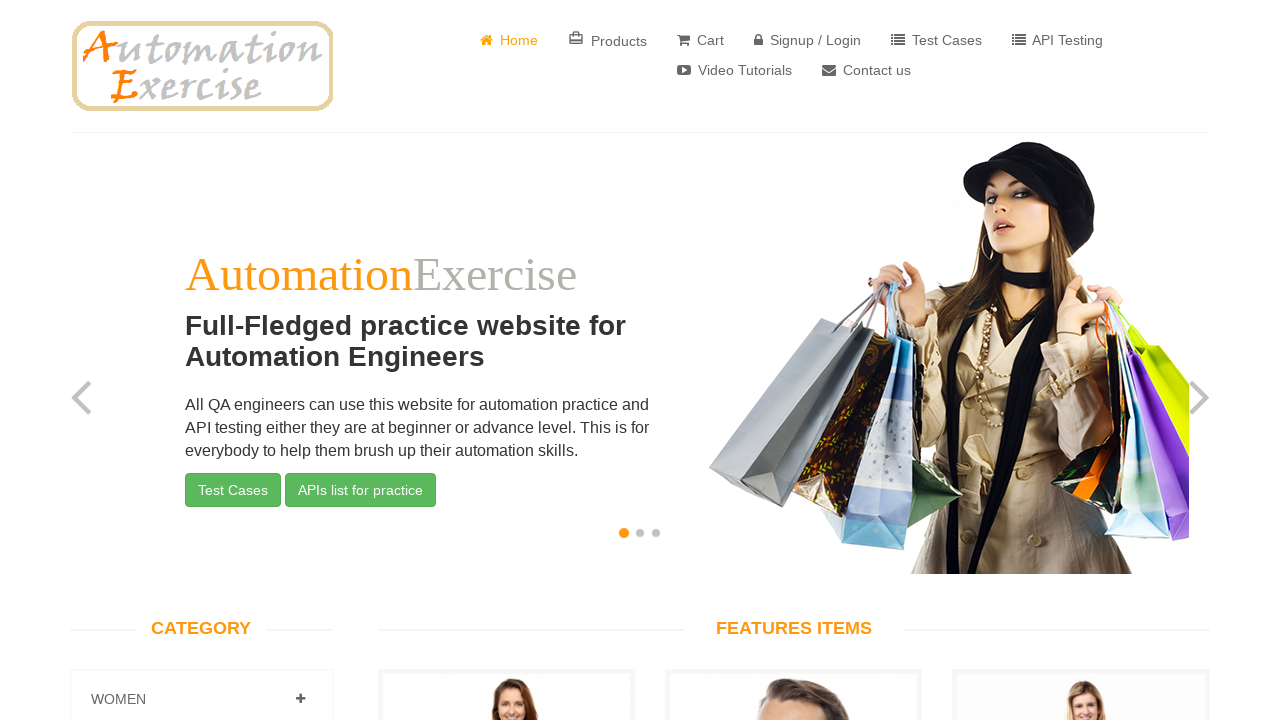